Tests a math puzzle form by extracting a hidden value from an element attribute, calculating the answer using a logarithmic formula, filling in the result, checking required checkboxes, and submitting the form.

Starting URL: http://suninjuly.github.io/get_attribute.html

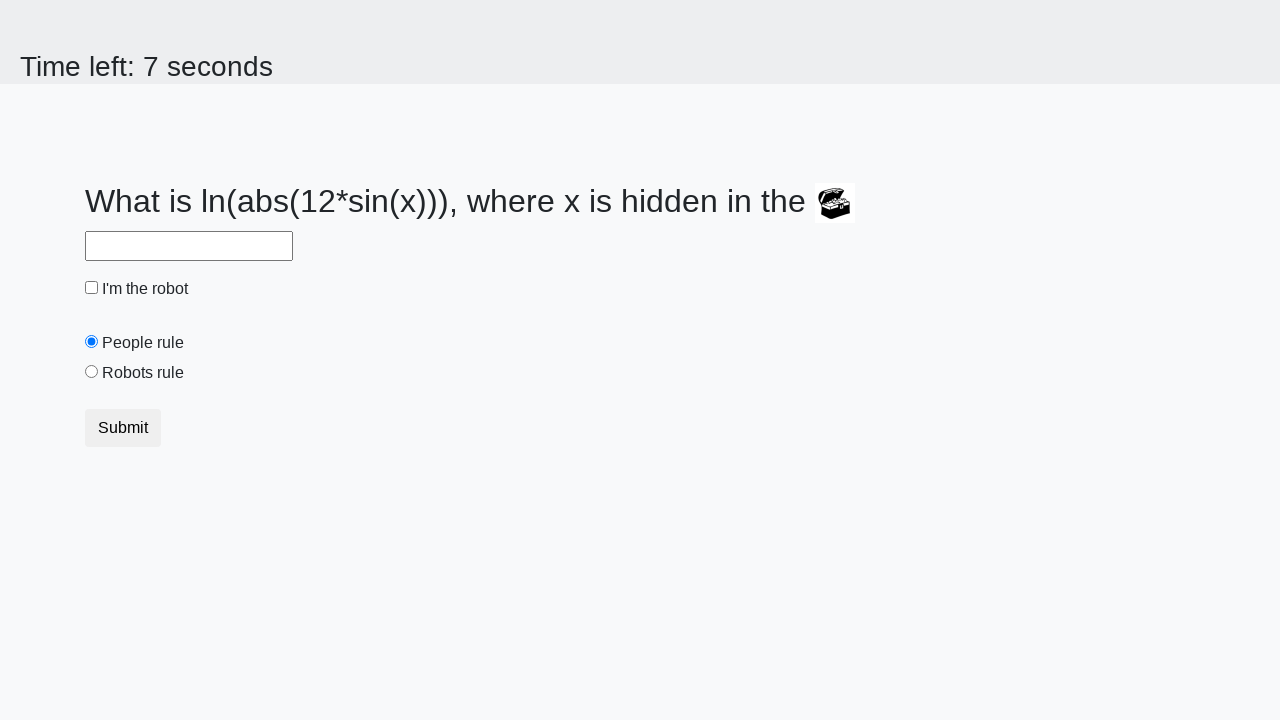

Located treasure element with hidden value
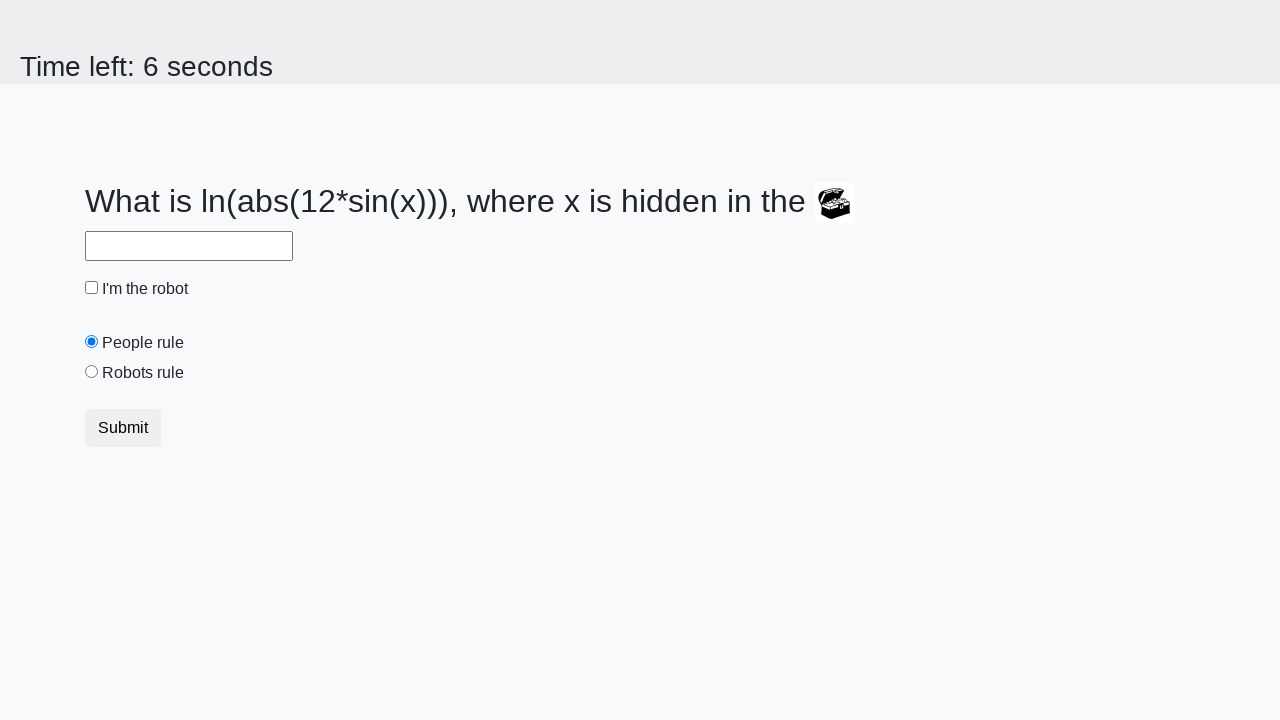

Extracted hidden valuex attribute from treasure element
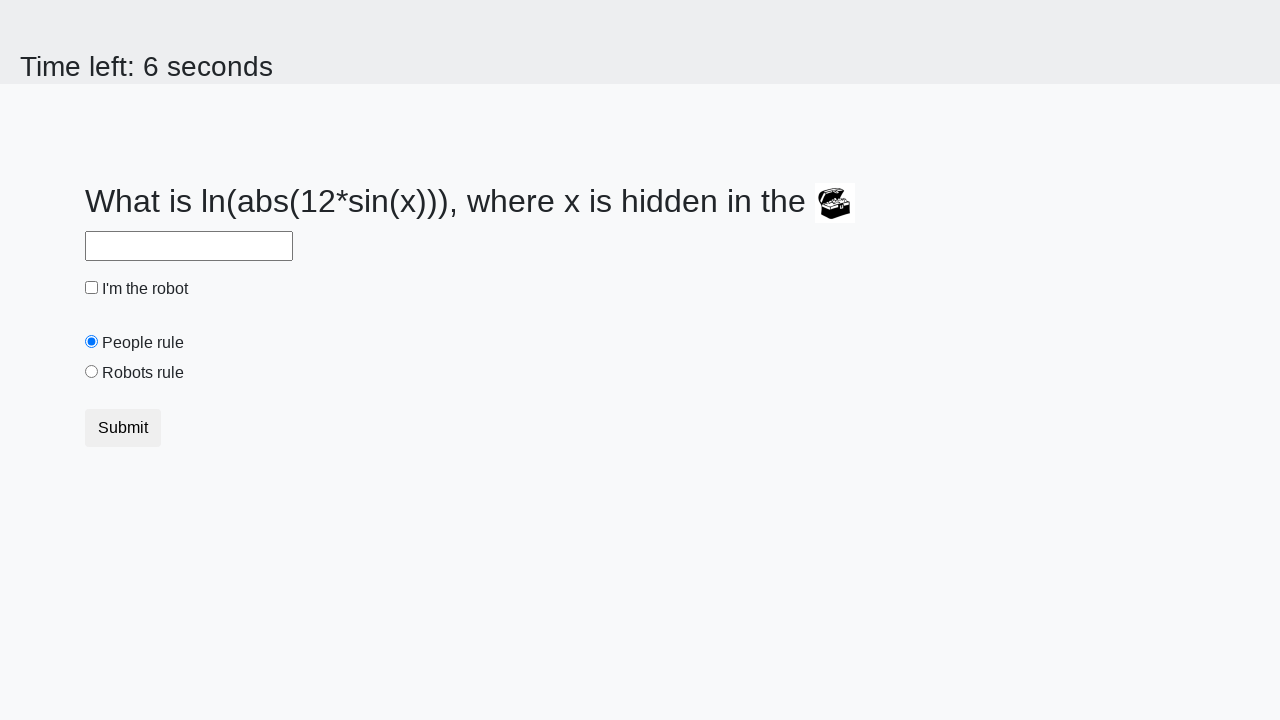

Calculated answer using logarithmic formula with extracted value
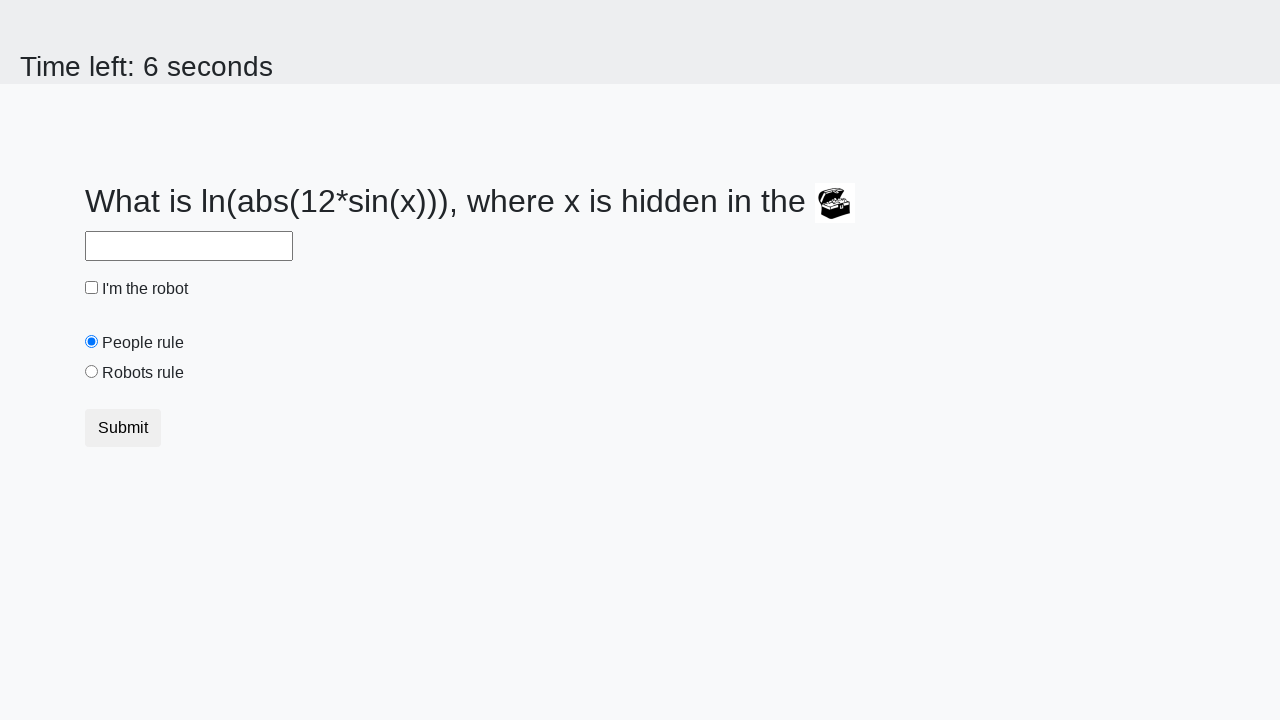

Filled answer field with calculated result on #answer
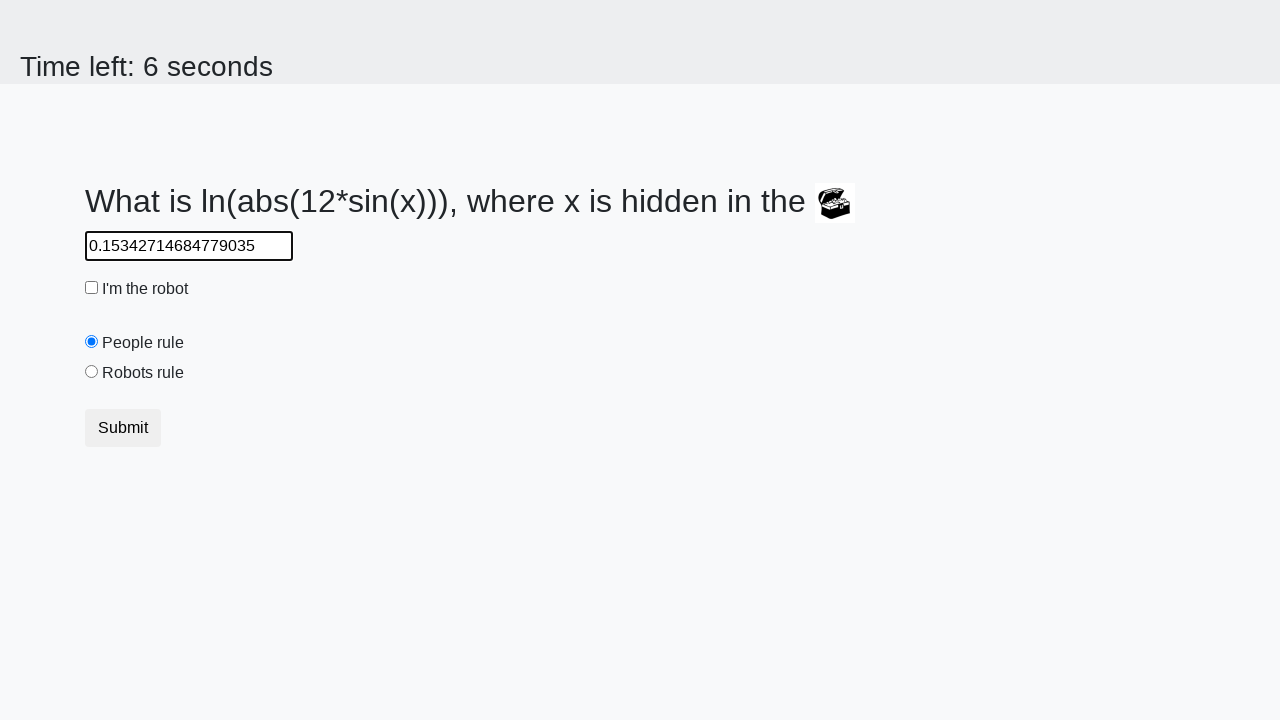

Checked the robot checkbox at (92, 288) on #robotCheckbox
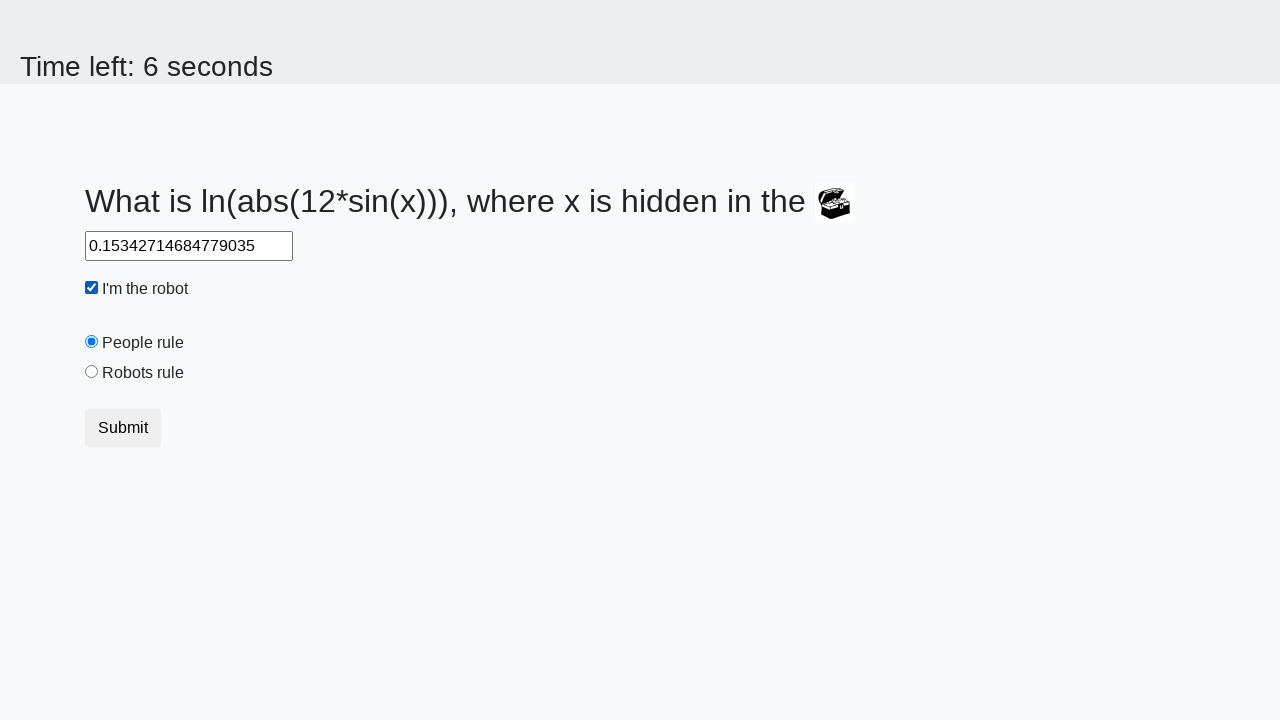

Checked the robots rule checkbox at (92, 372) on #robotsRule
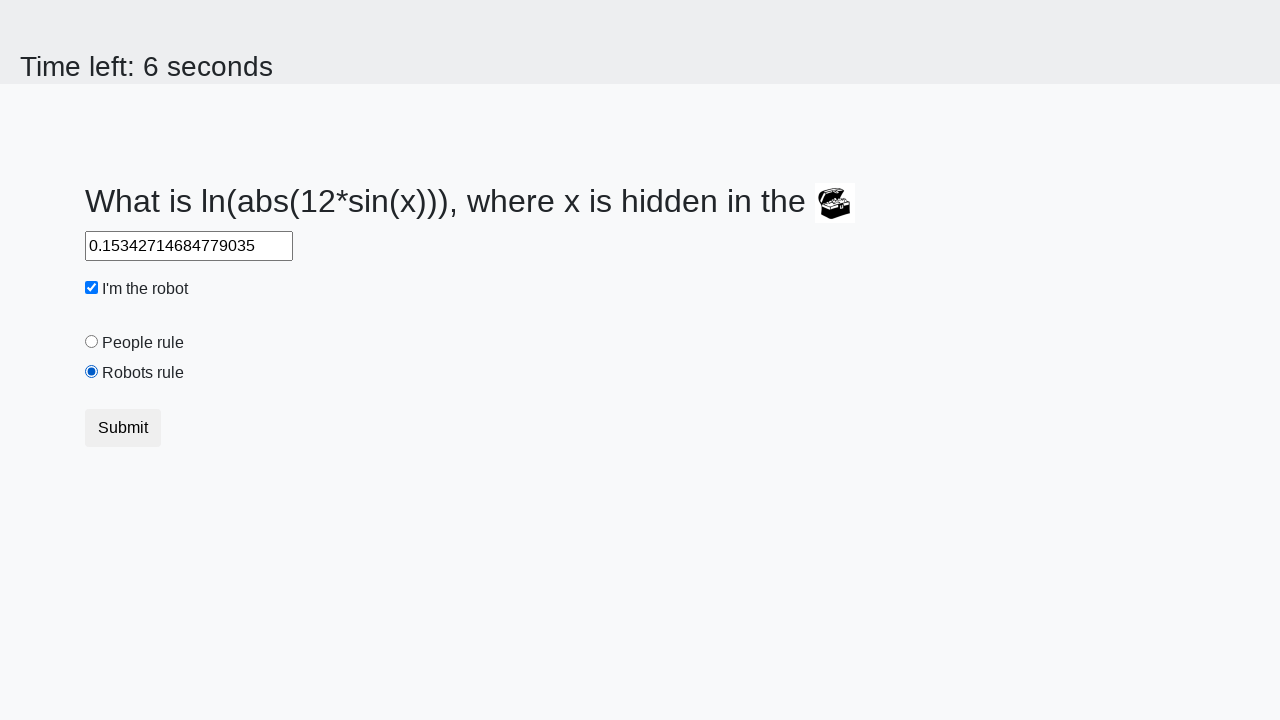

Clicked submit button to submit the form at (123, 428) on .btn.btn-default
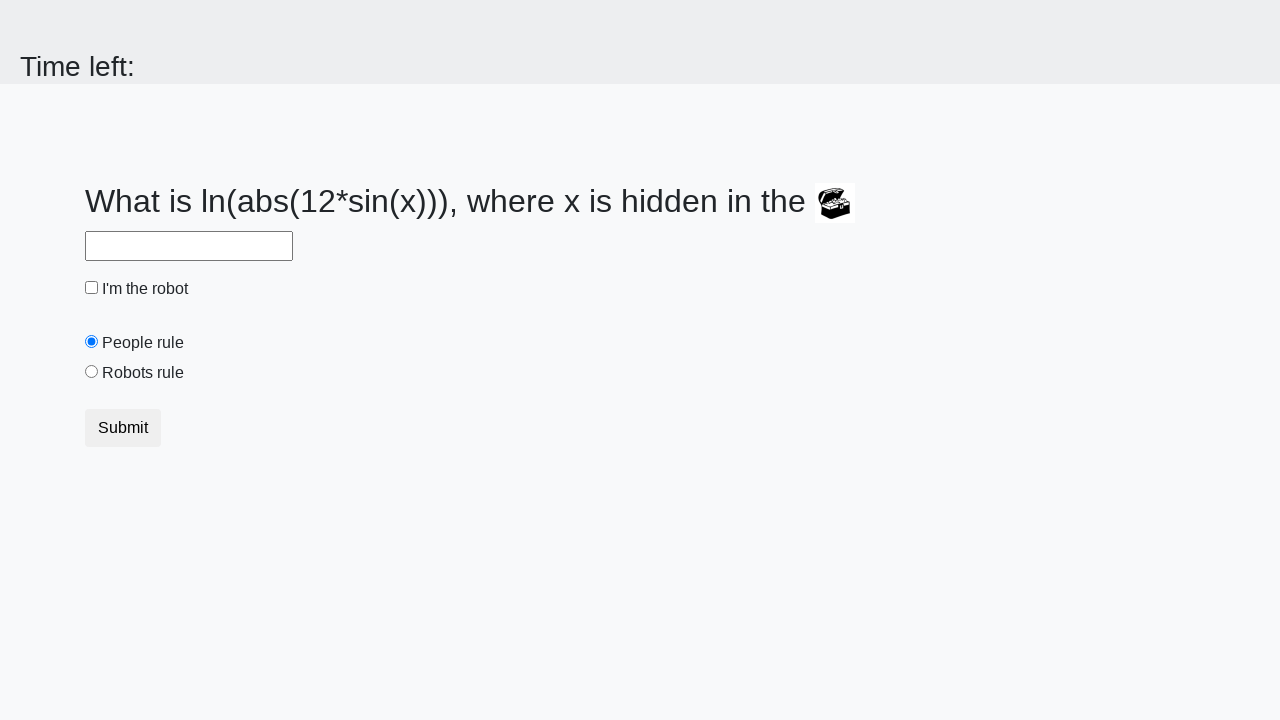

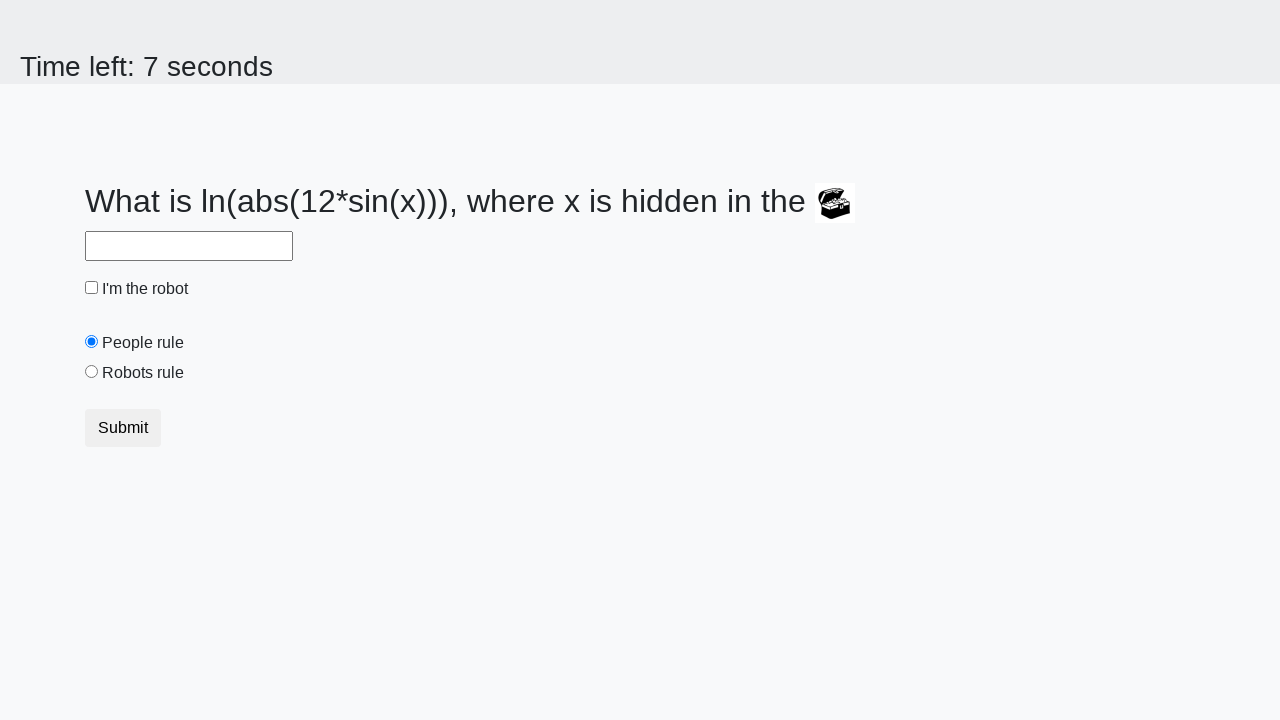